Tests HTML5 drag and drop functionality by dragging column A to column B and verifying the elements have switched places

Starting URL: http://the-internet.herokuapp.com/drag_and_drop

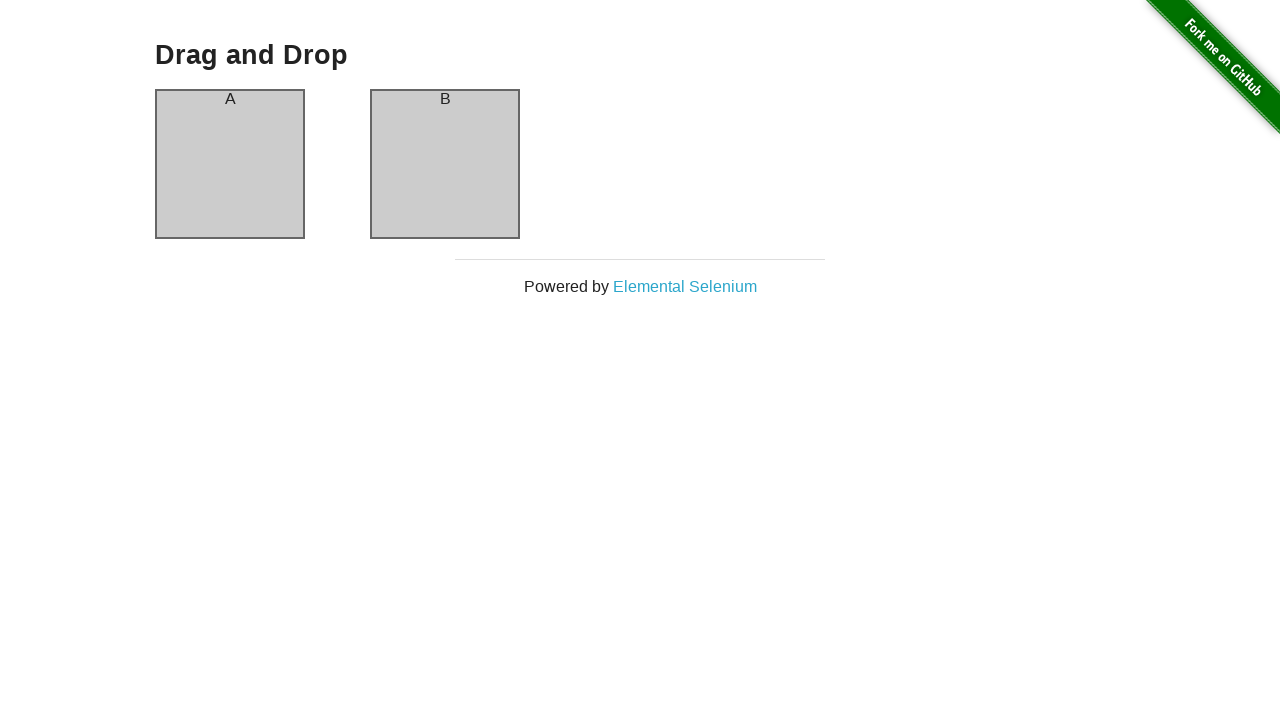

Executed JavaScript to simulate drag and drop of column A to column B
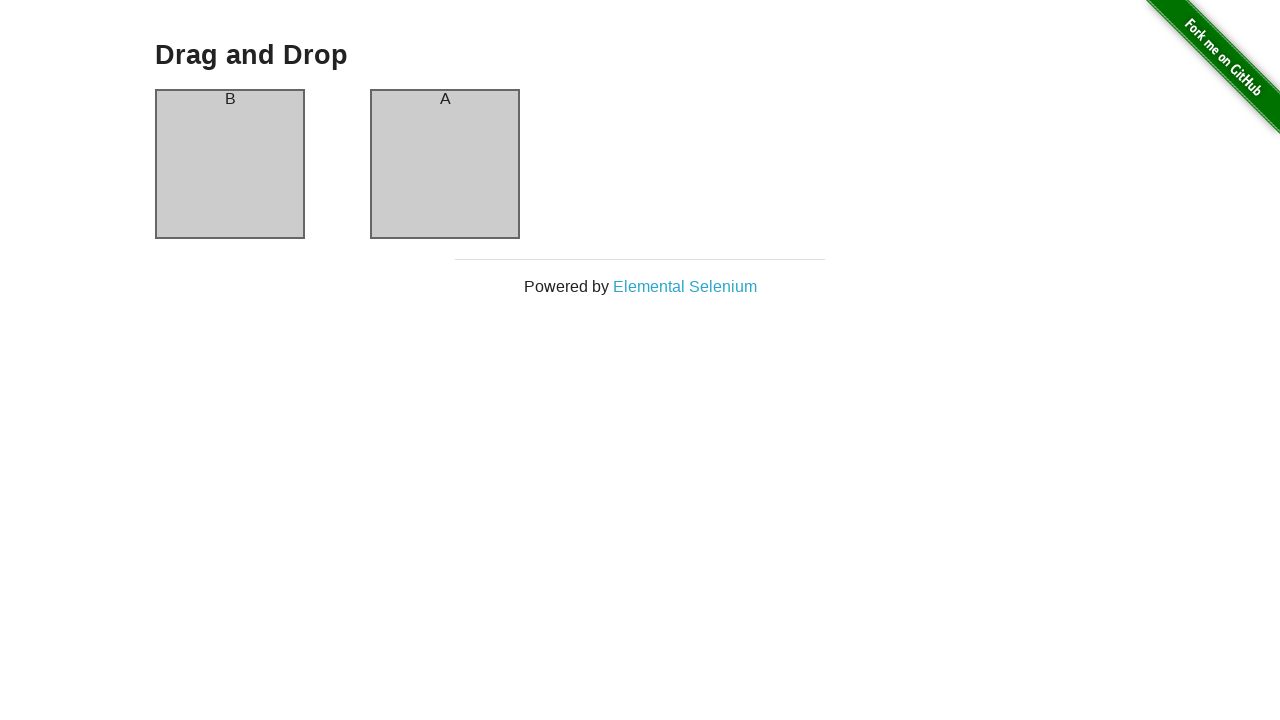

Waited for drag and drop to complete - column A now shows 'B'
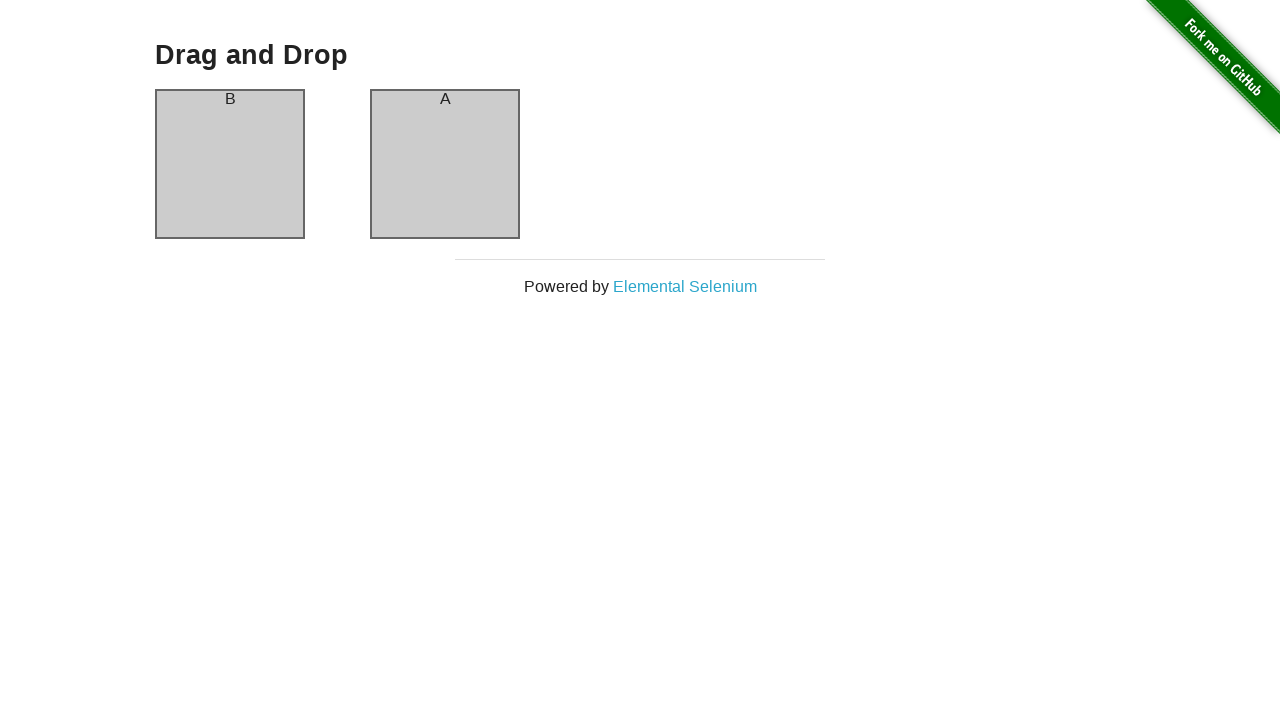

Verified column A header is now 'B' after drag and drop
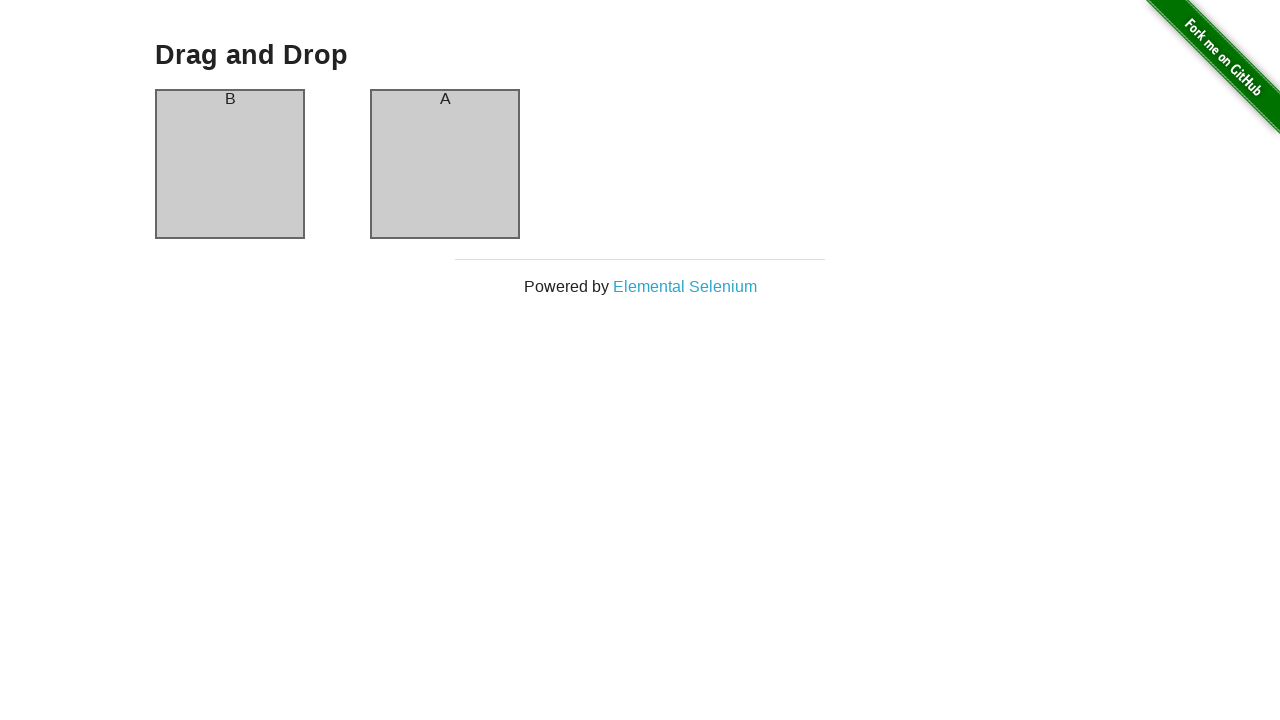

Verified column B header is now 'A' after drag and drop - columns successfully swapped
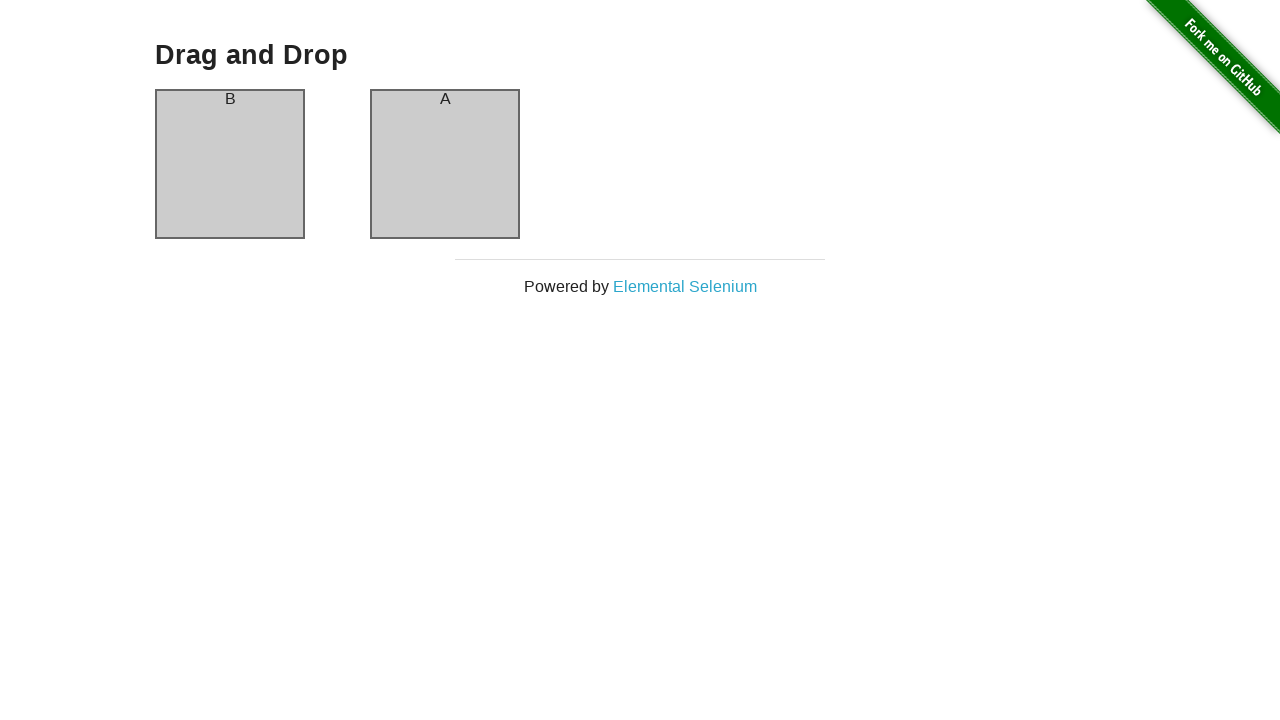

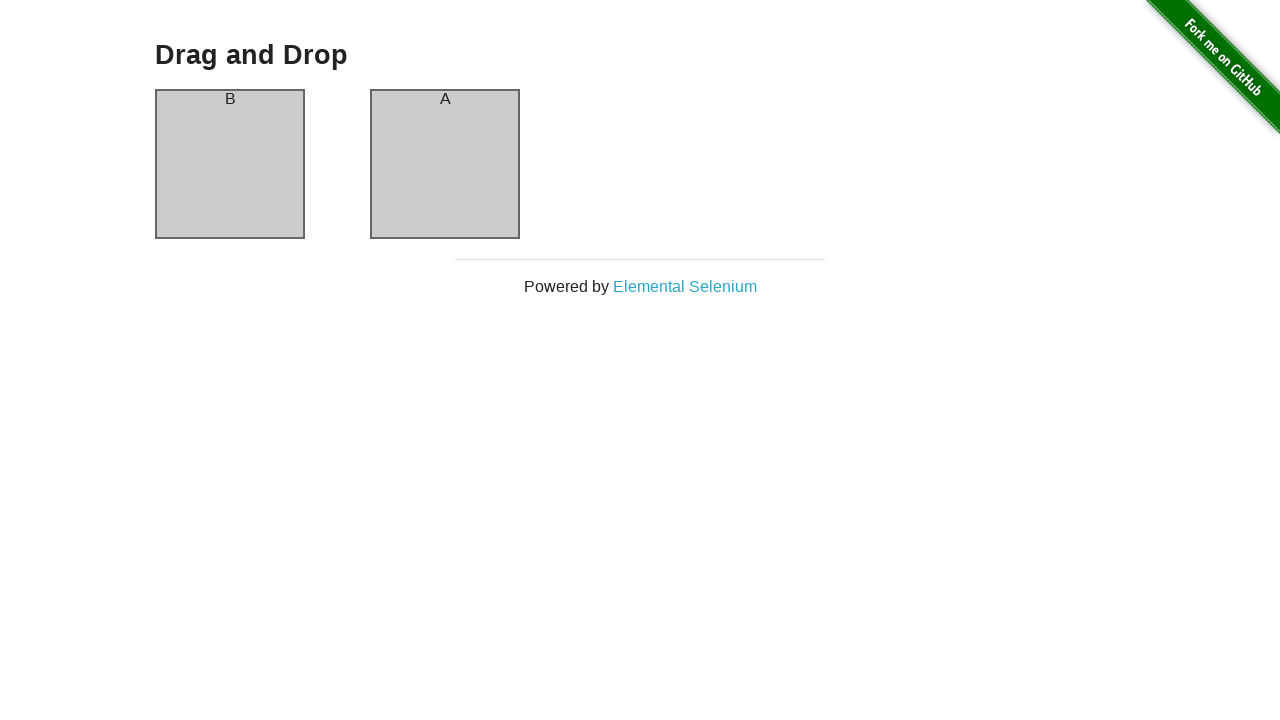